Tests drag and drop functionality on jQuery UI's droppable demo page by dragging an element and dropping it onto a target area, then verifying the drop was successful.

Starting URL: https://jqueryui.com/droppable/

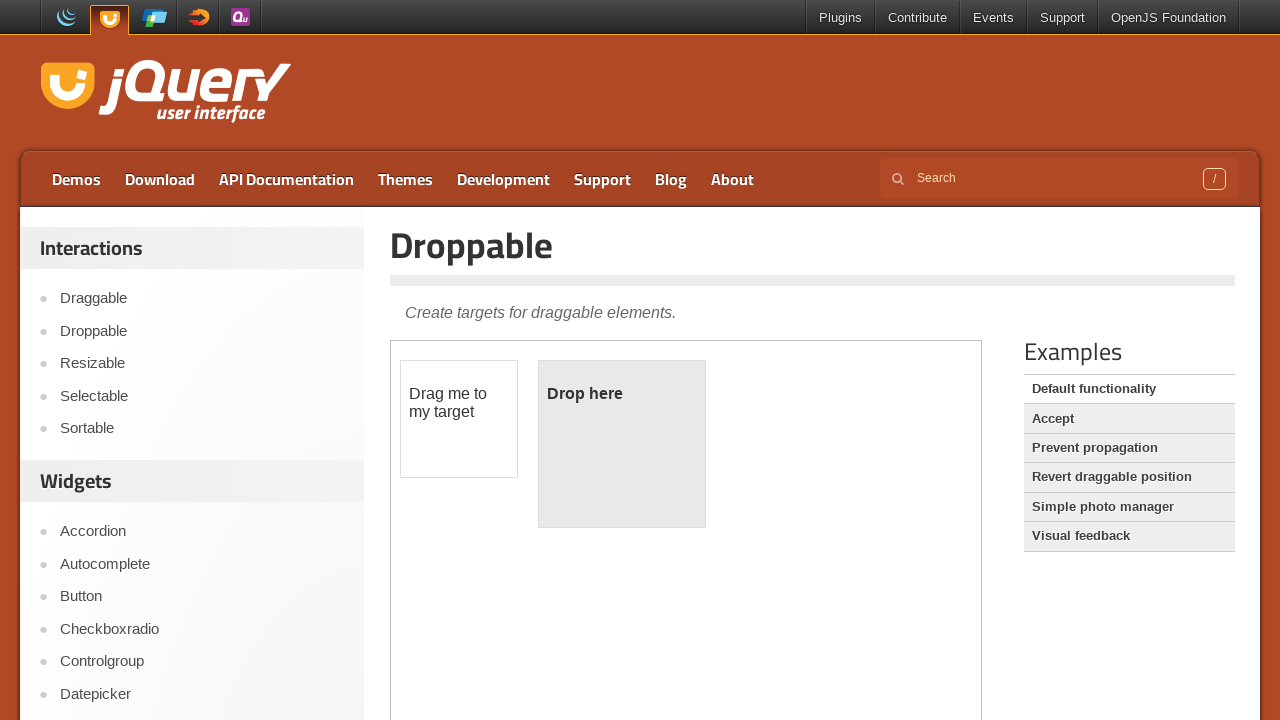

Navigated to jQuery UI droppable demo page
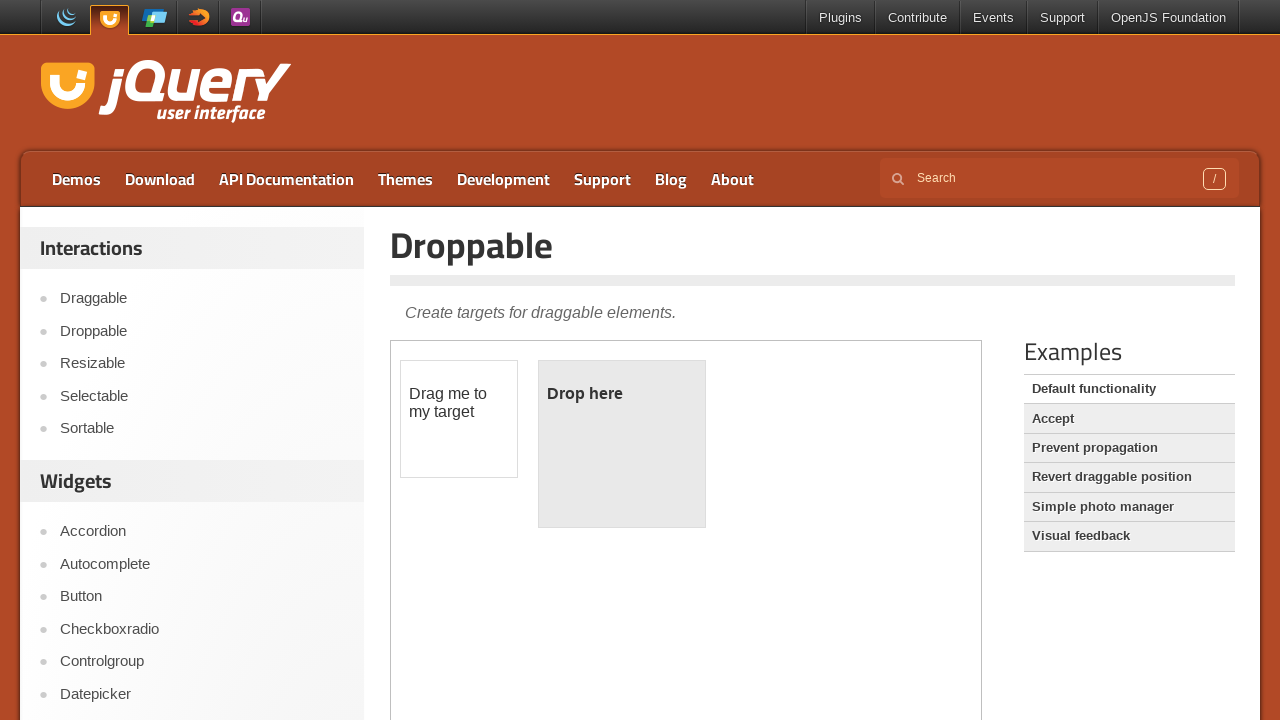

Located the demo iframe
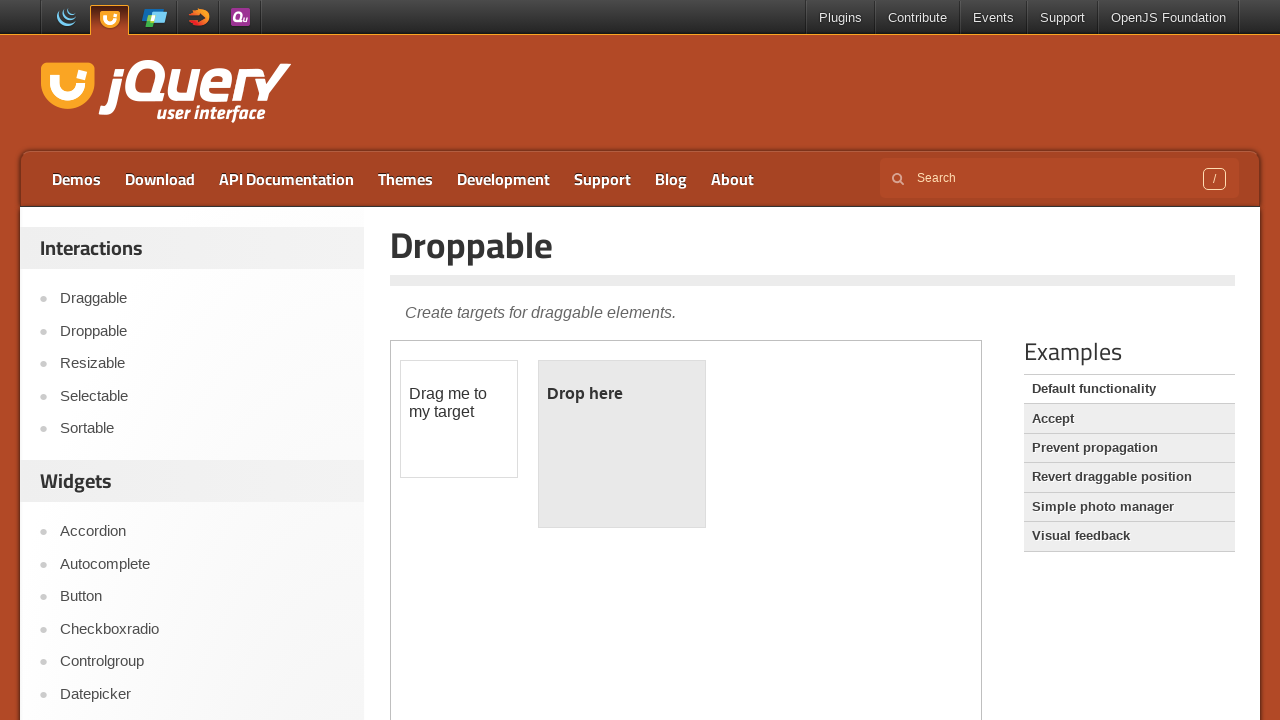

Located the draggable element
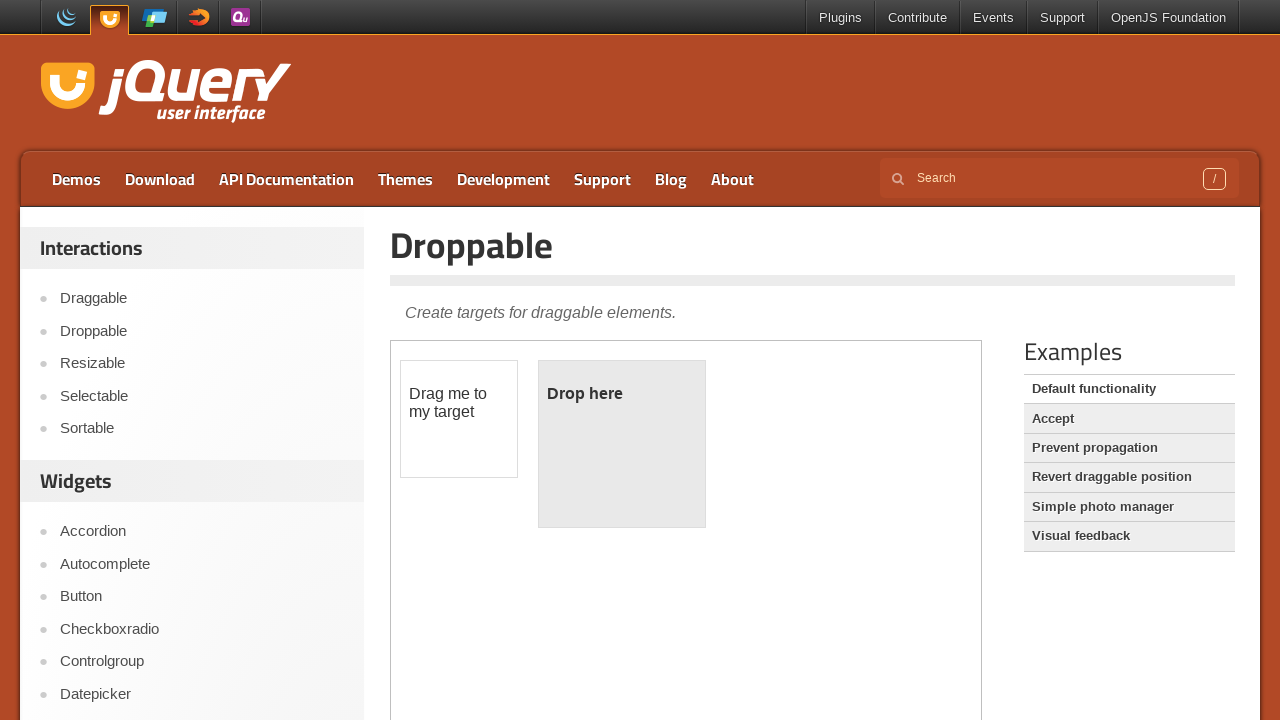

Located the droppable target element
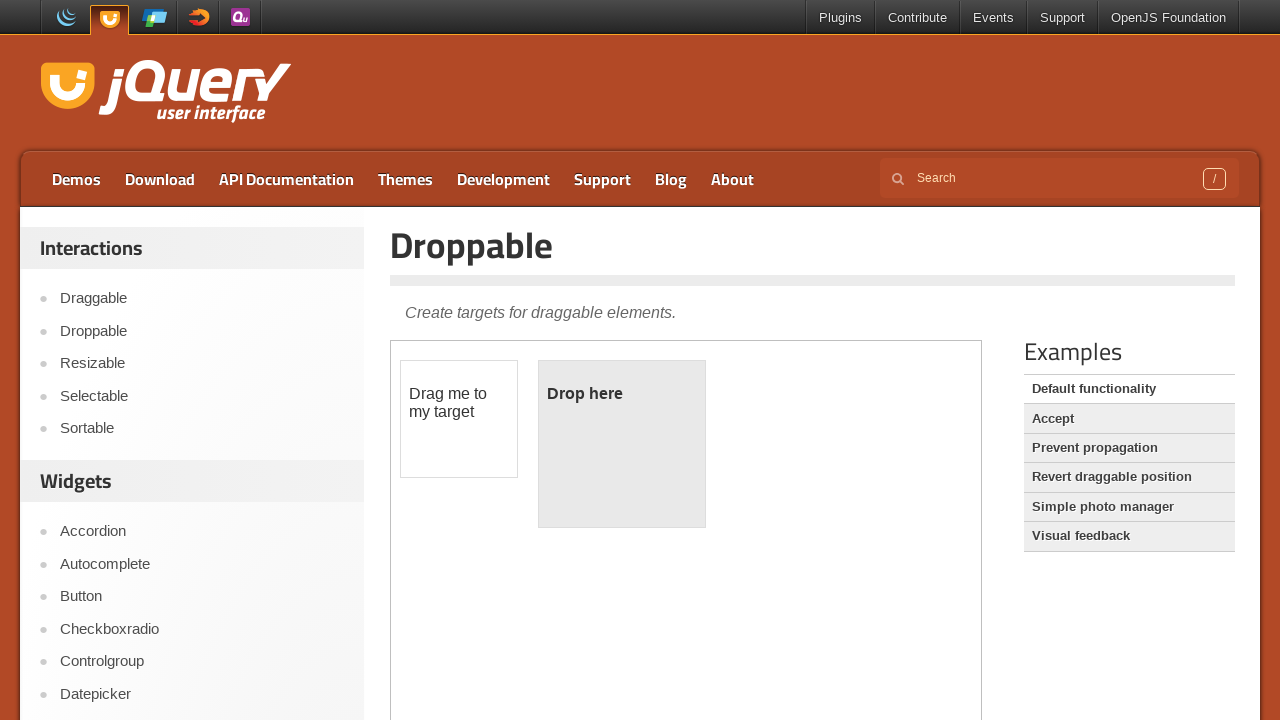

Dragged the draggable element onto the droppable target at (622, 444)
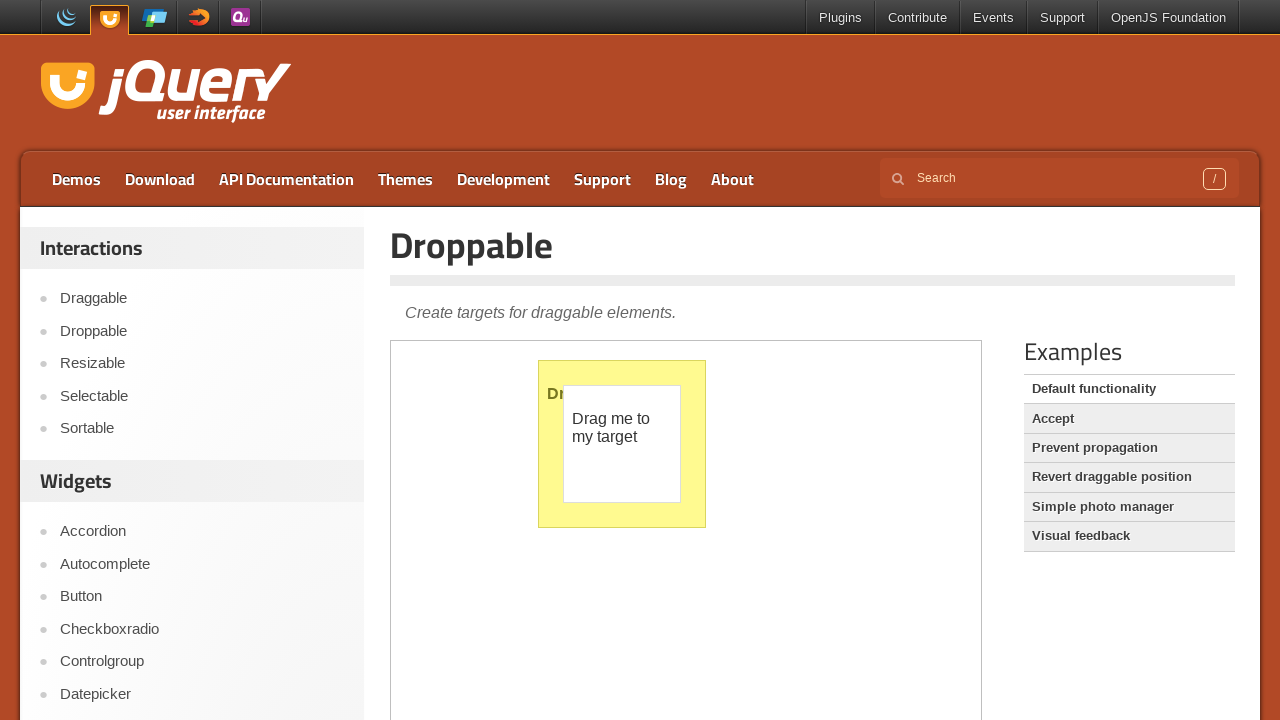

Verified drop was successful - droppable element now shows 'Dropped!'
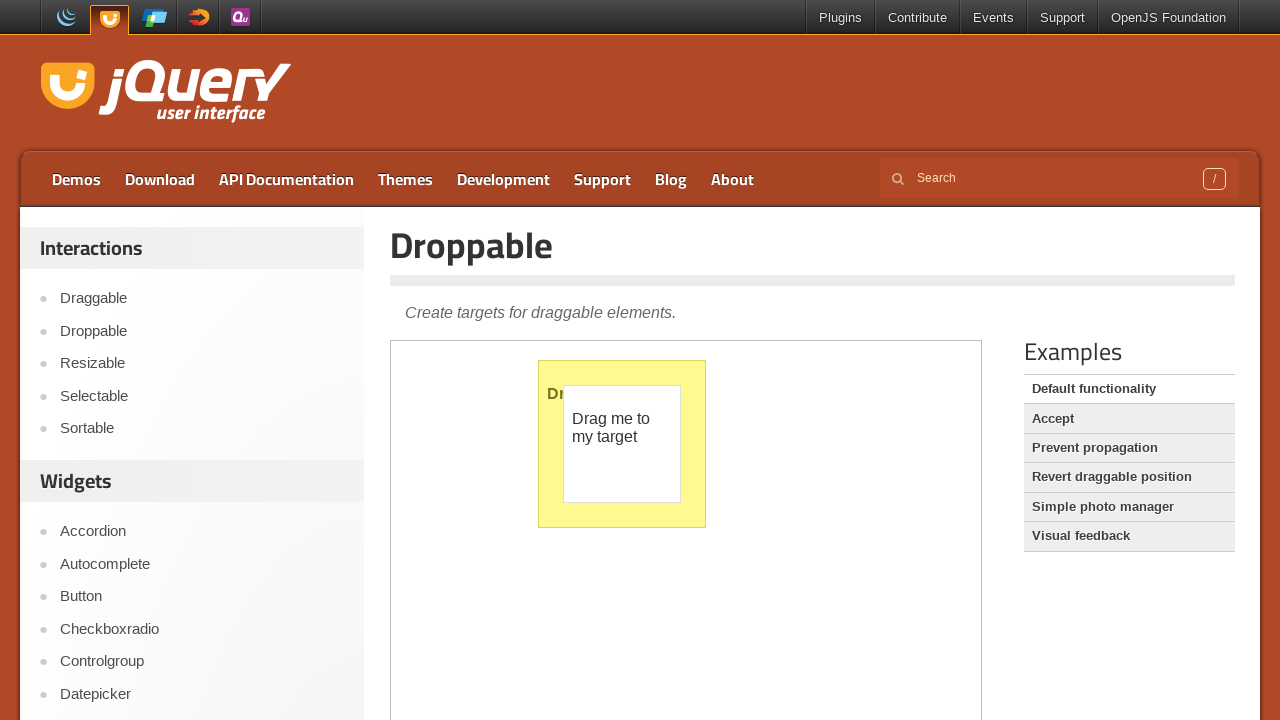

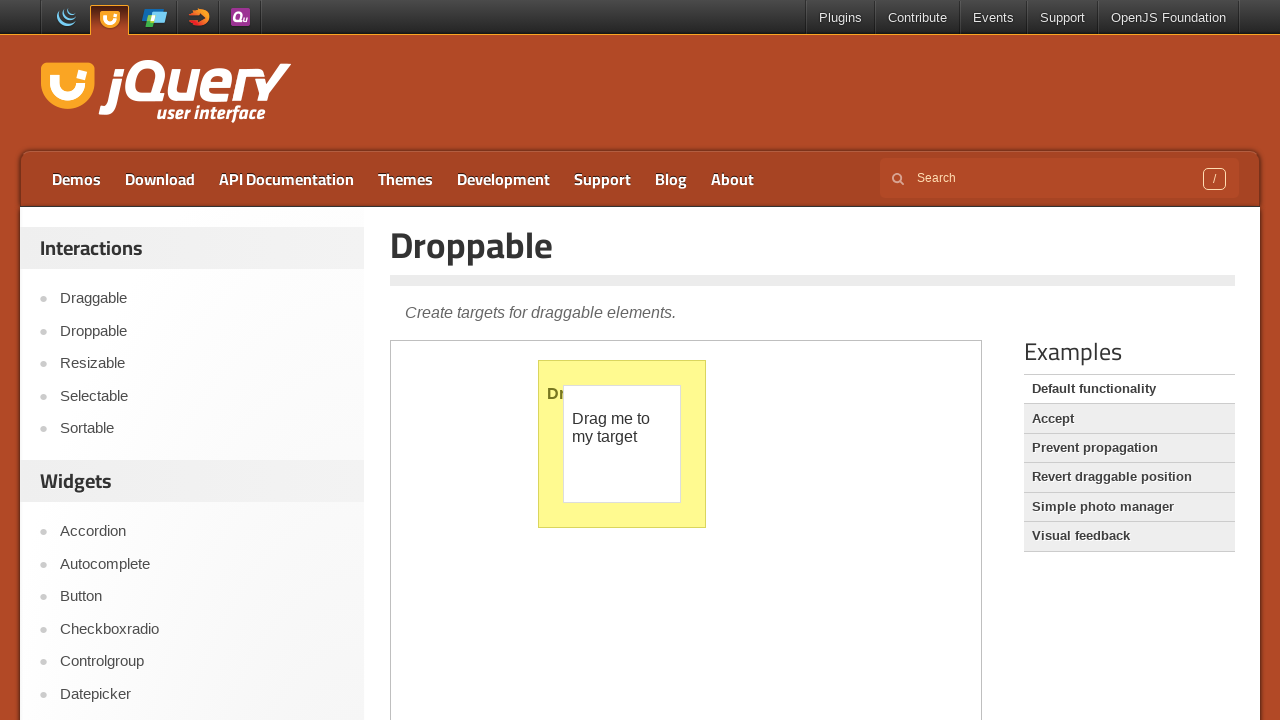